Tests form submission by typing a comment in the comments field and clicking submit

Starting URL: http://saucelabs.com/test/guinea-pig

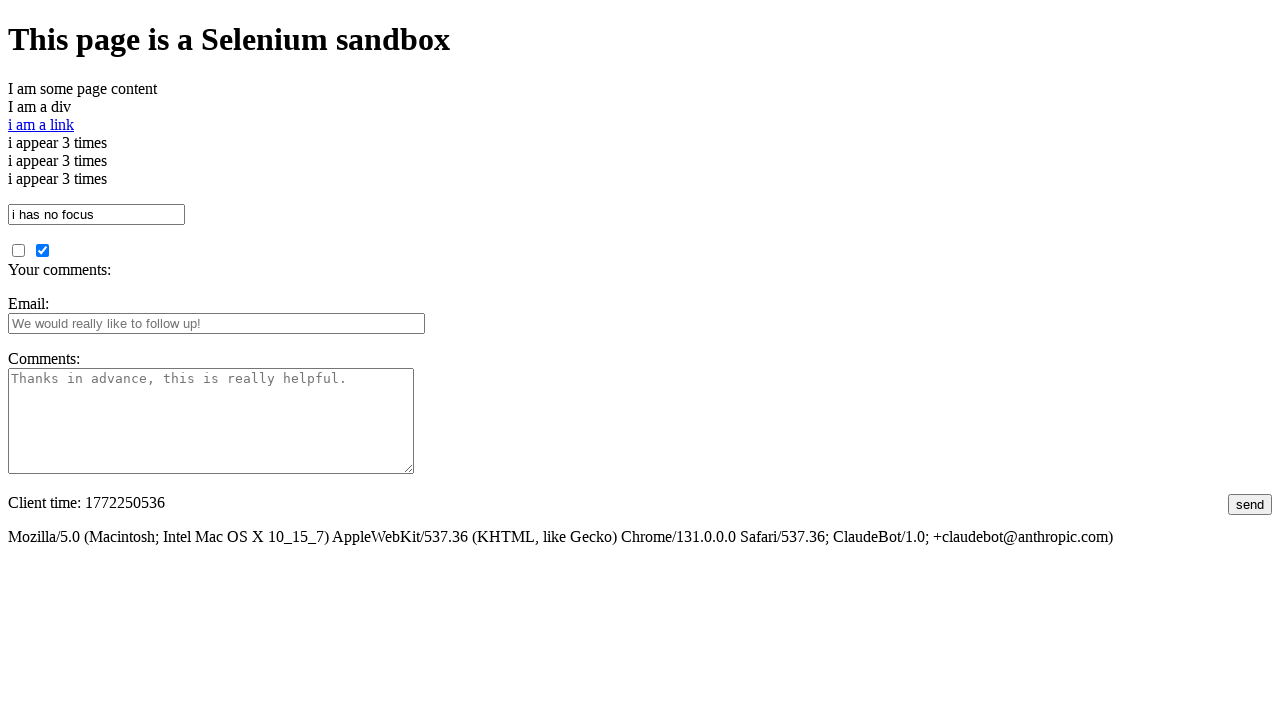

Filled comments field with test comment on #comments
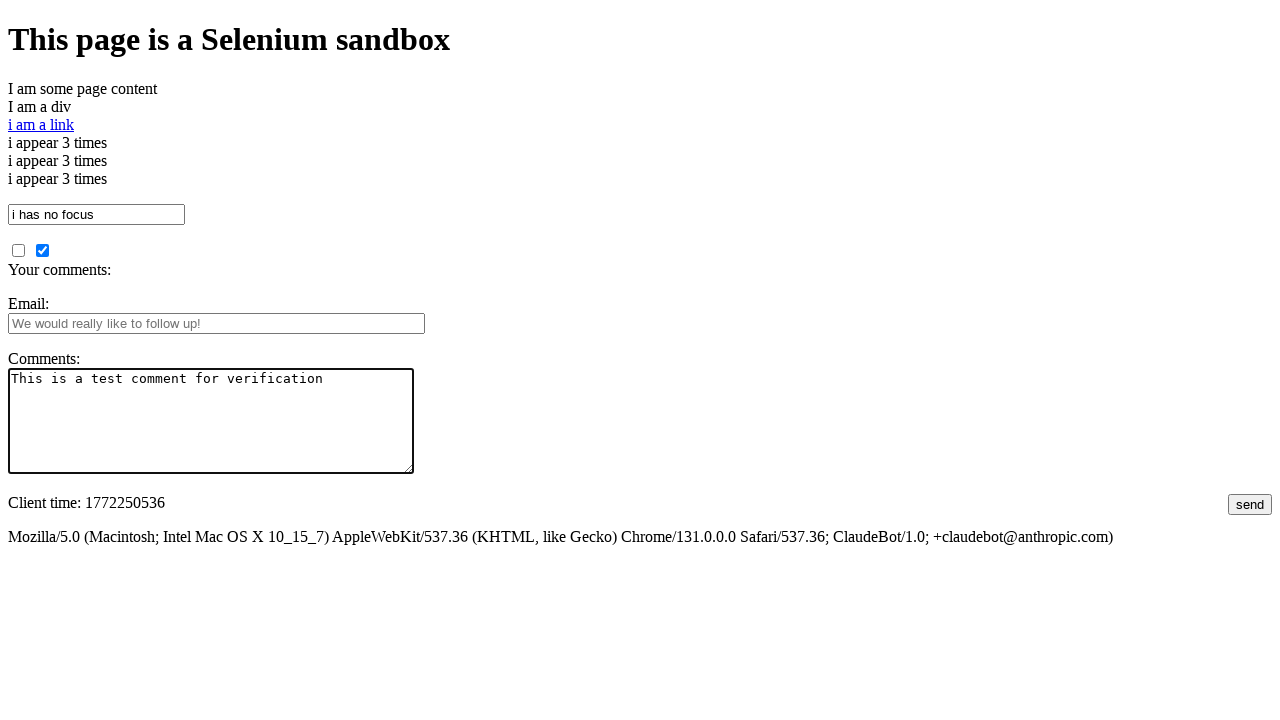

Clicked submit button to submit the form at (1250, 504) on #submit
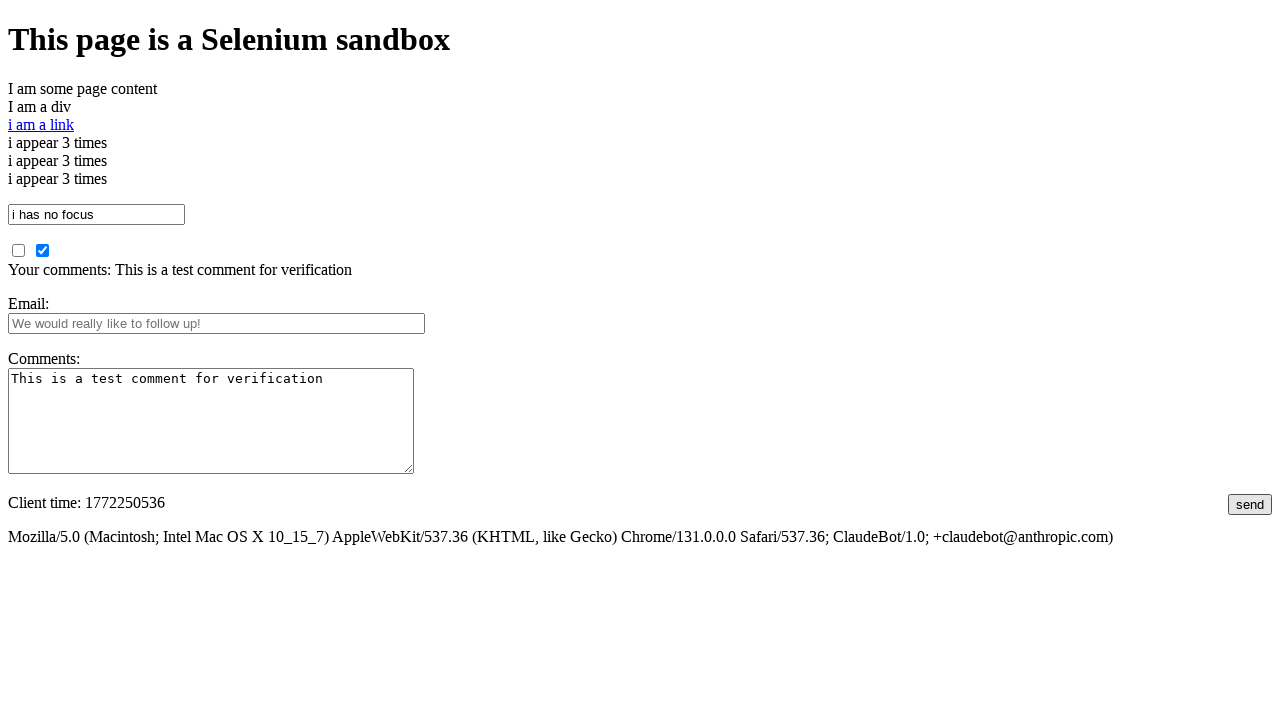

Comment confirmation section loaded successfully
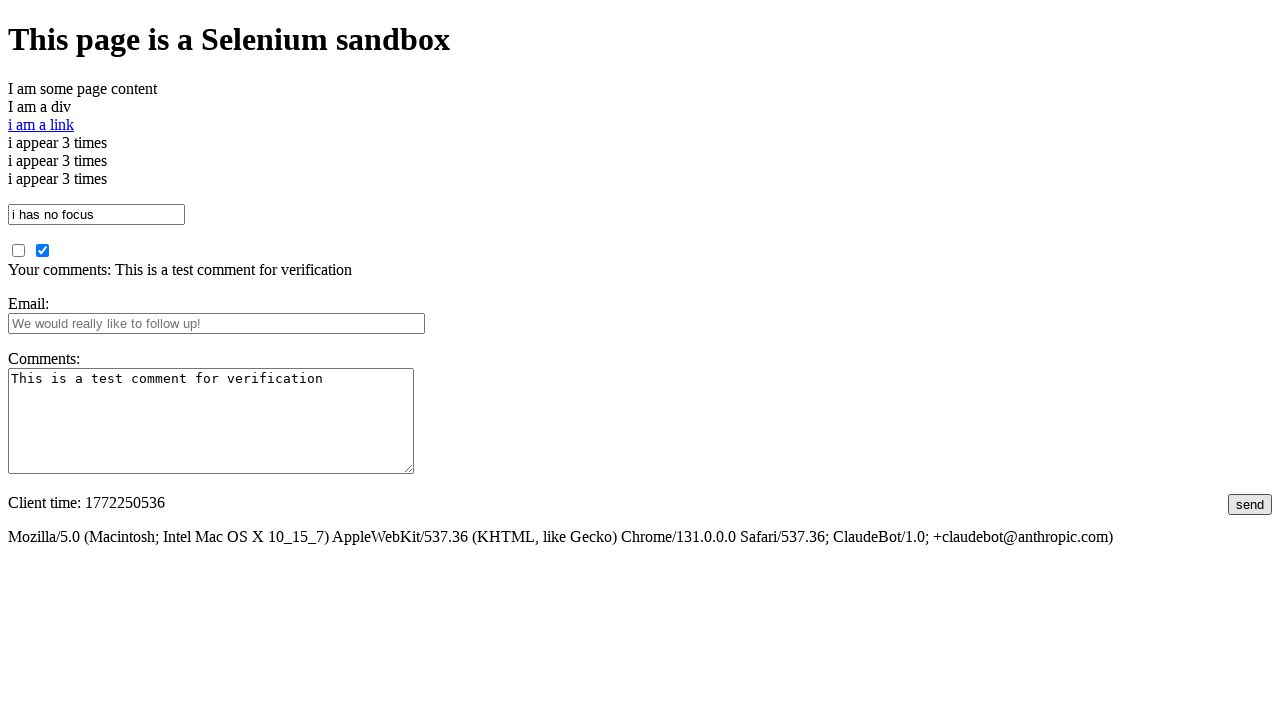

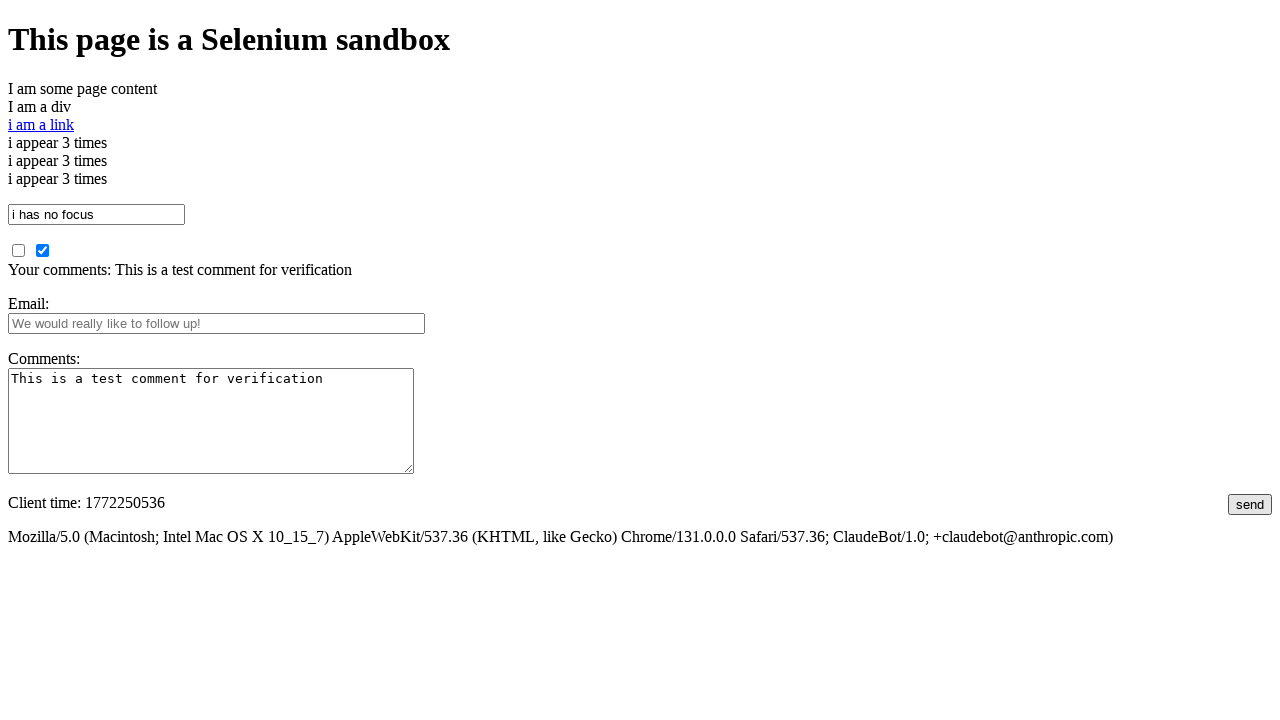